Tests sorting products by newness (date) using the sort dropdown and verifies the first and last products

Starting URL: https://practice.automationtesting.in/shop/

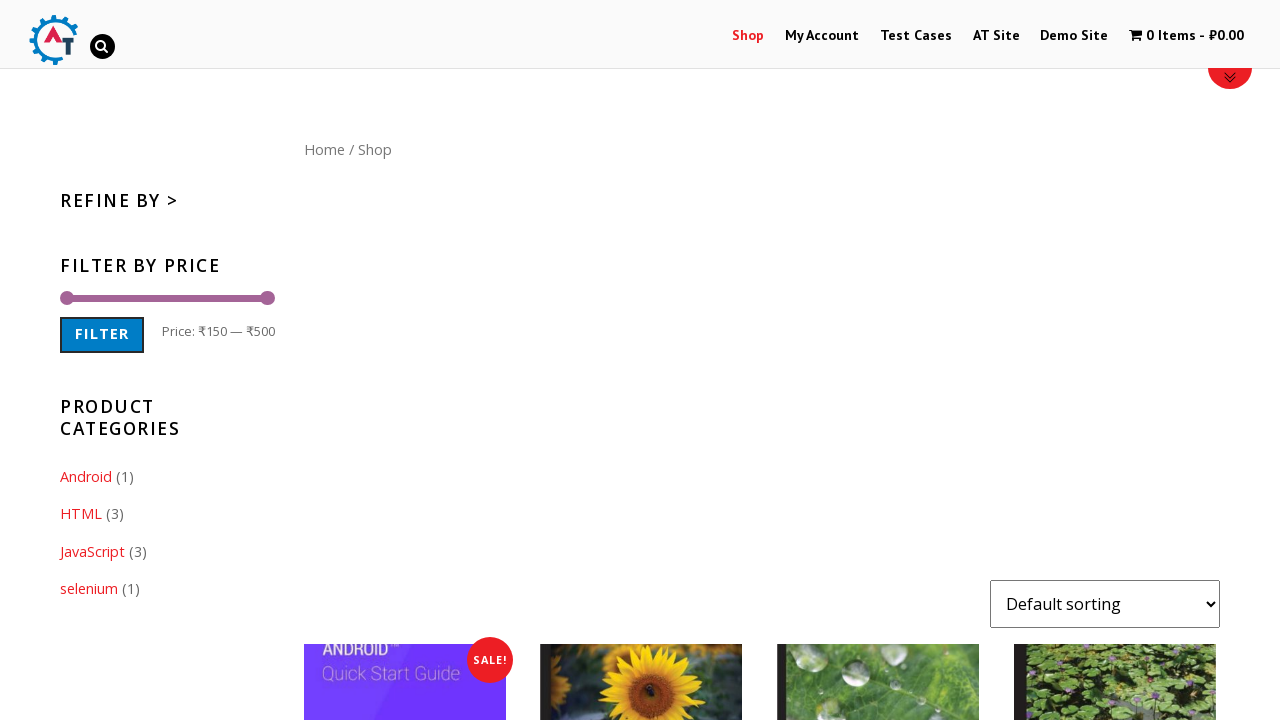

Selected 'Sort by newness' (date) from sort dropdown on select[name="orderby"].orderby
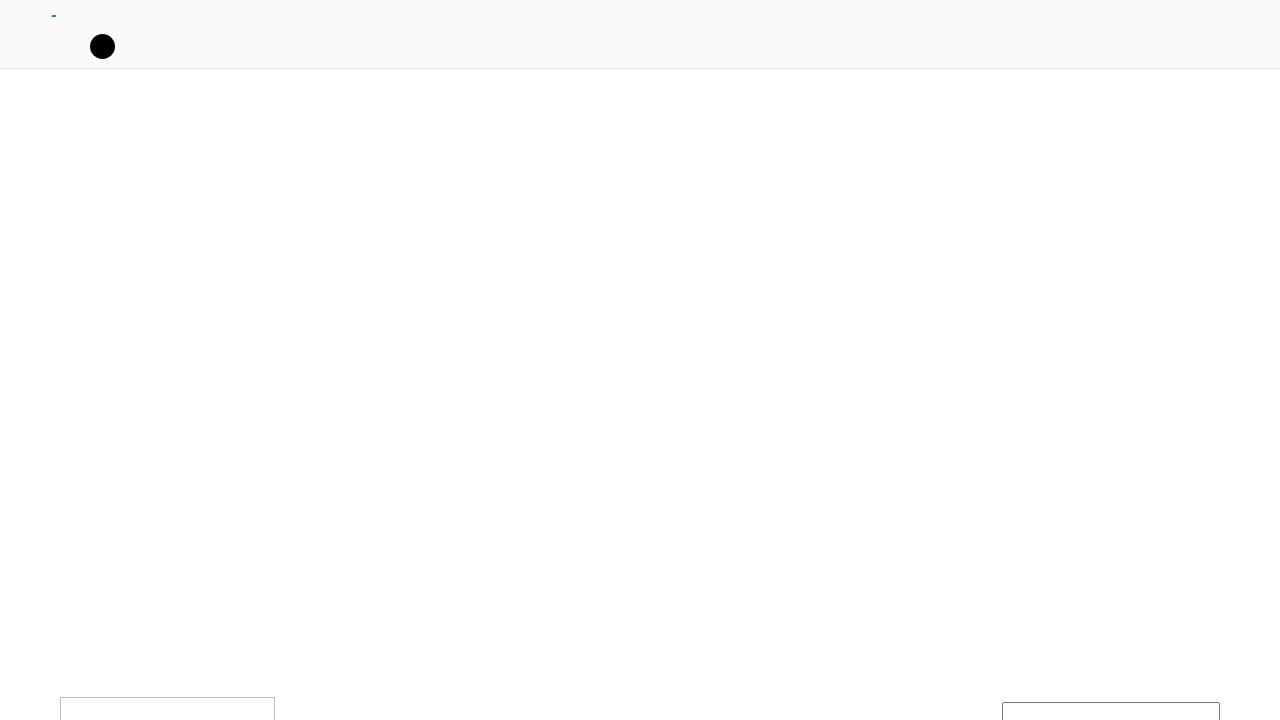

Products reloaded after sorting by newness
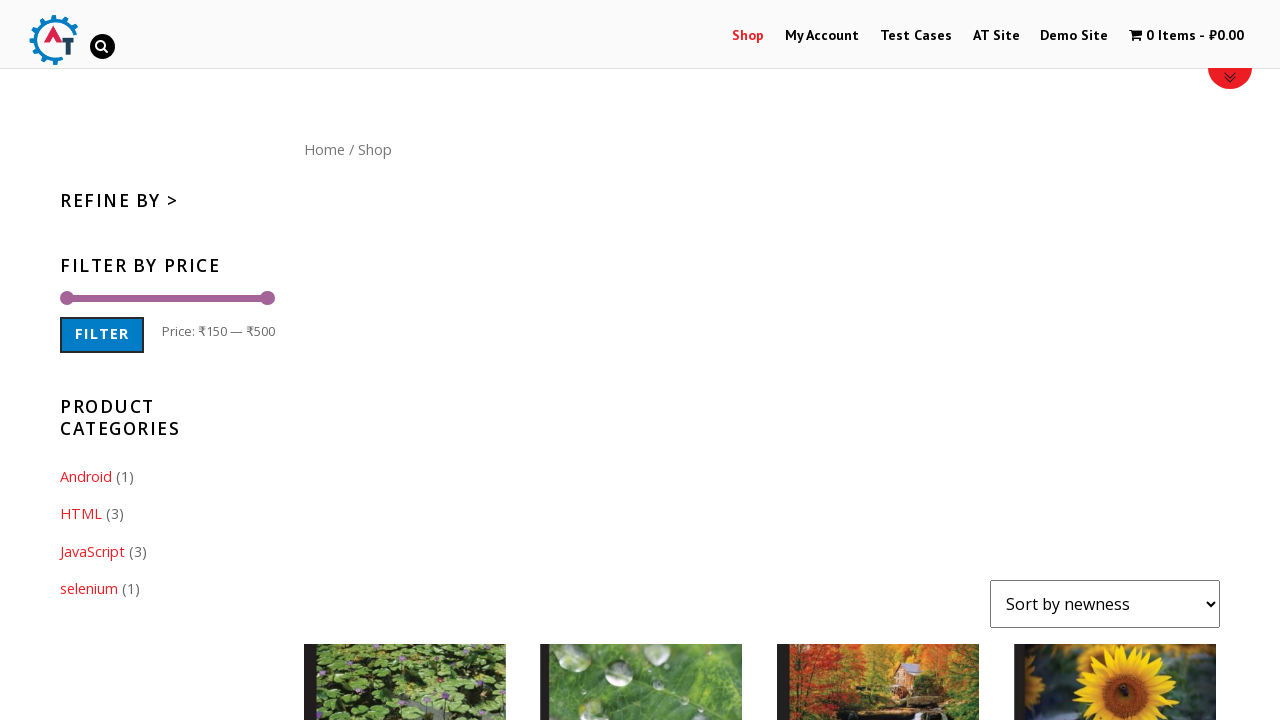

Verified first product is 'HTML5 WebApp Develpment'
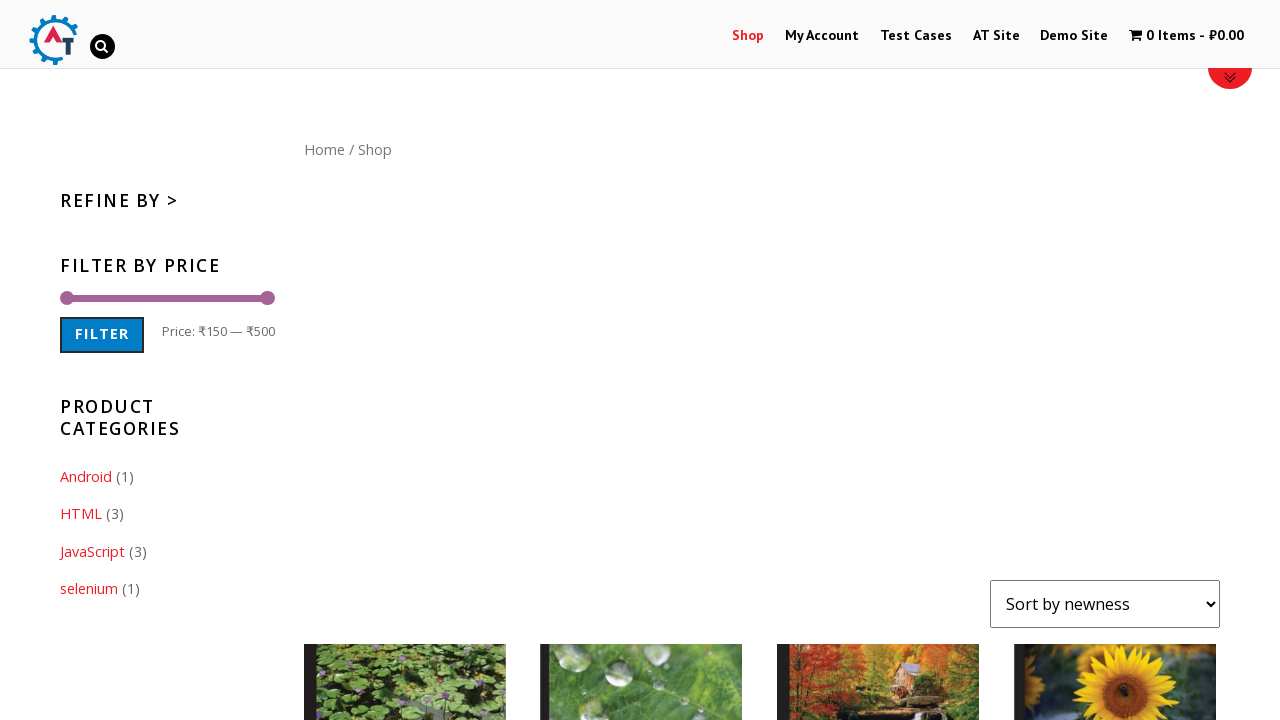

Verified last product is 'Selenium Ruby'
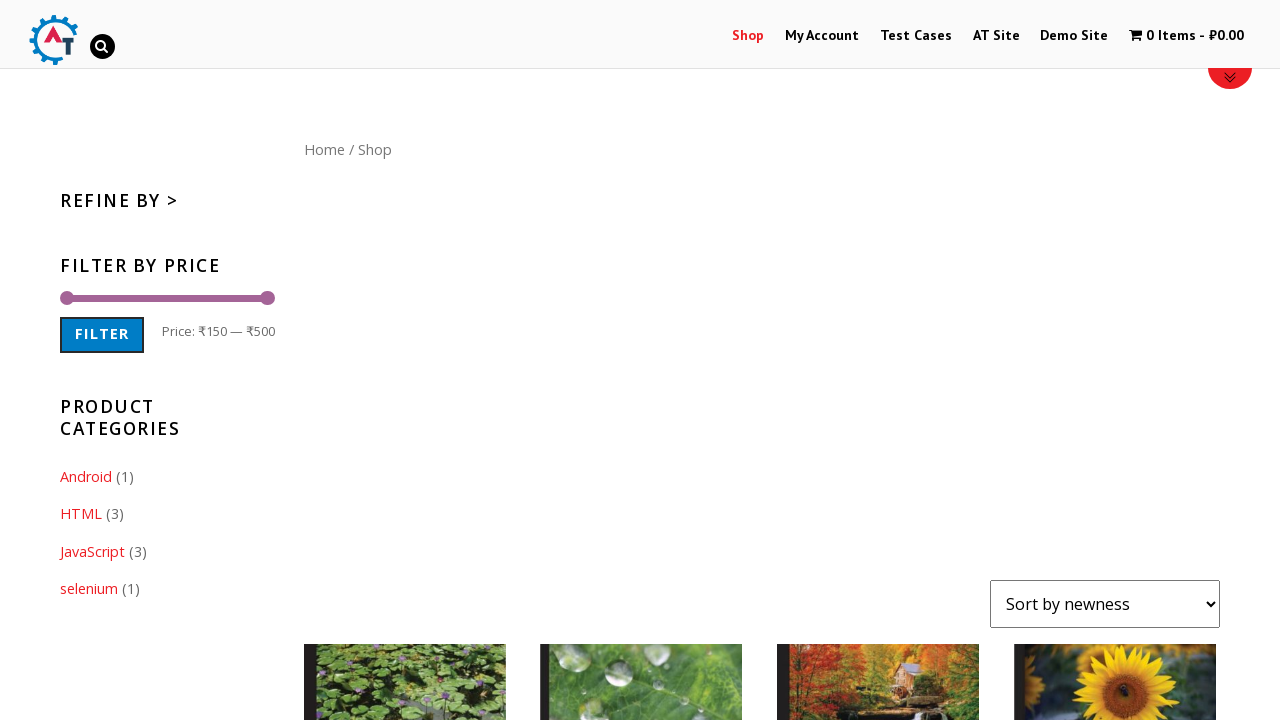

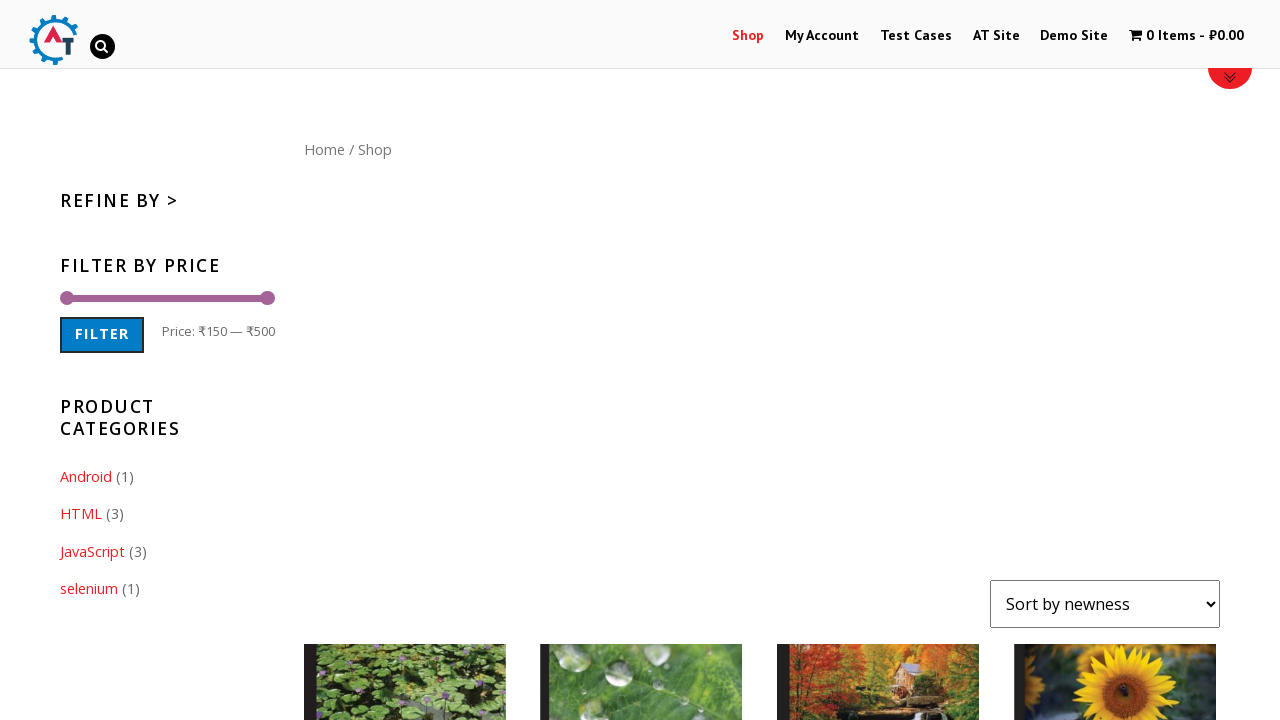